Navigates to Americanas website home page

Starting URL: https://www.americanas.com.br/

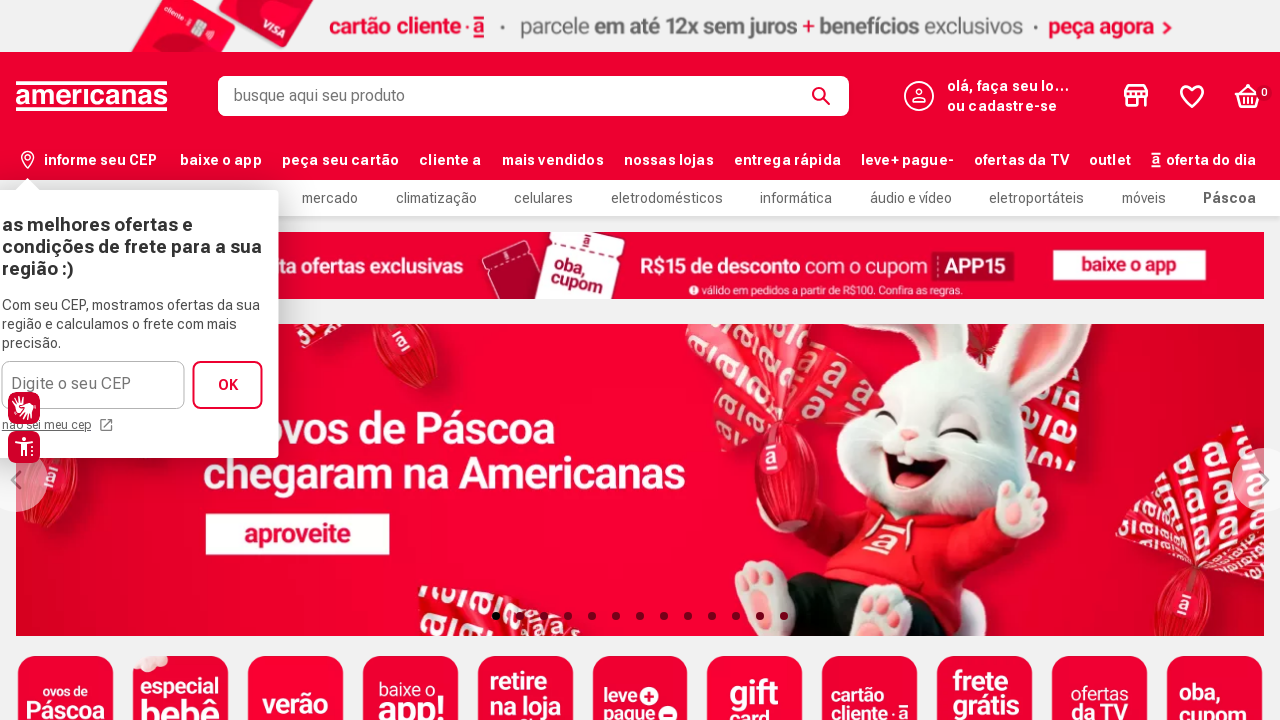

Navigated to Americanas website home page
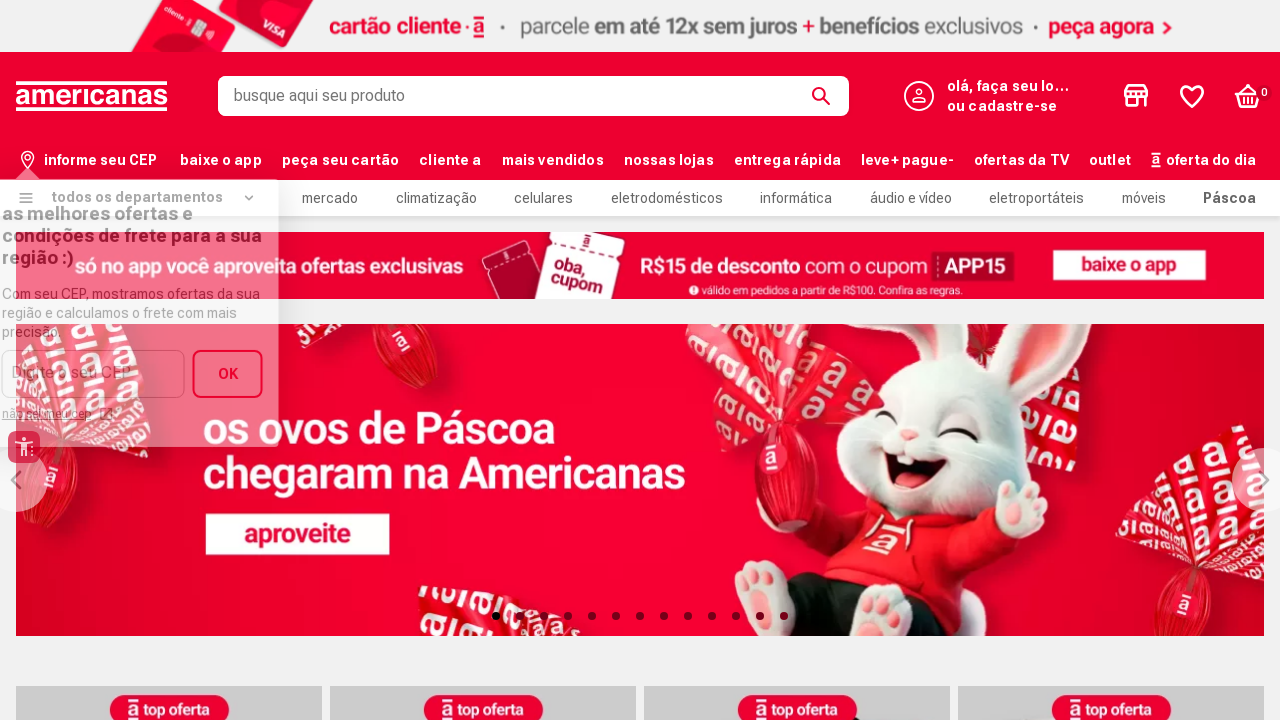

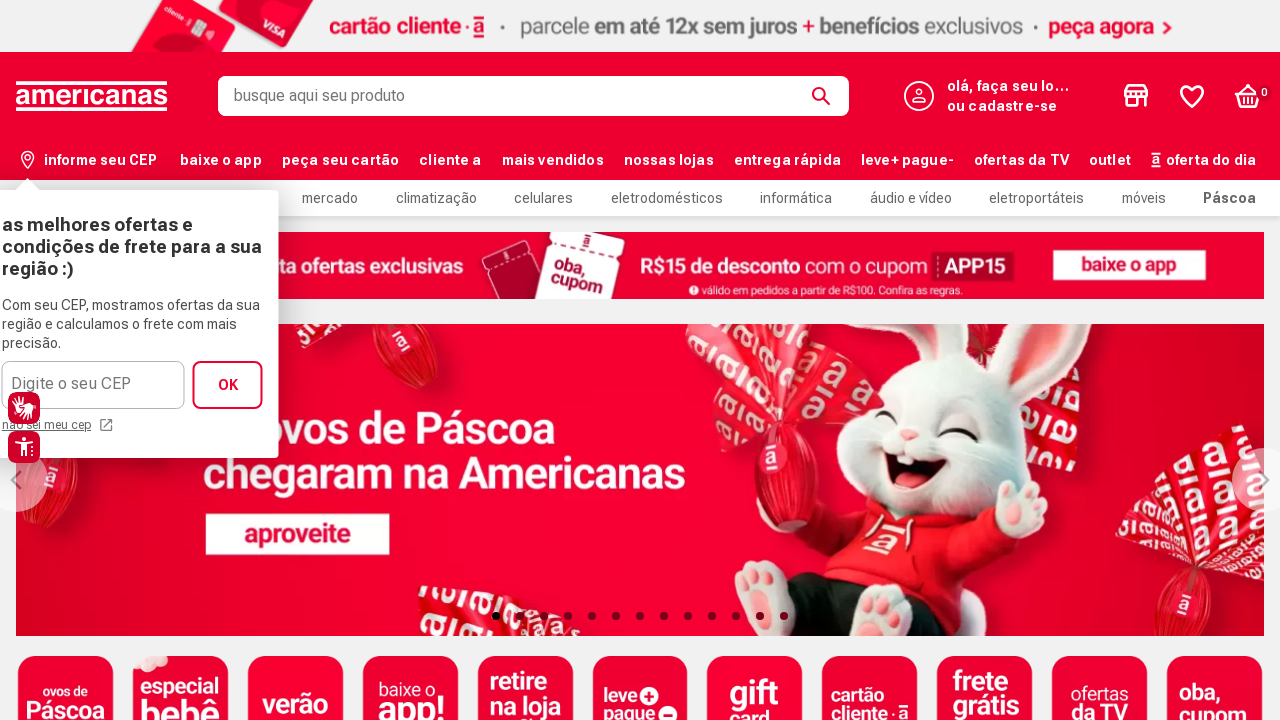